Tests hover functionality by hovering over three user images, clicking the revealed profile links, and verifying navigation occurs. The test hovers over each image to reveal hidden content, clicks the link, then navigates back.

Starting URL: https://the-internet.herokuapp.com/hovers

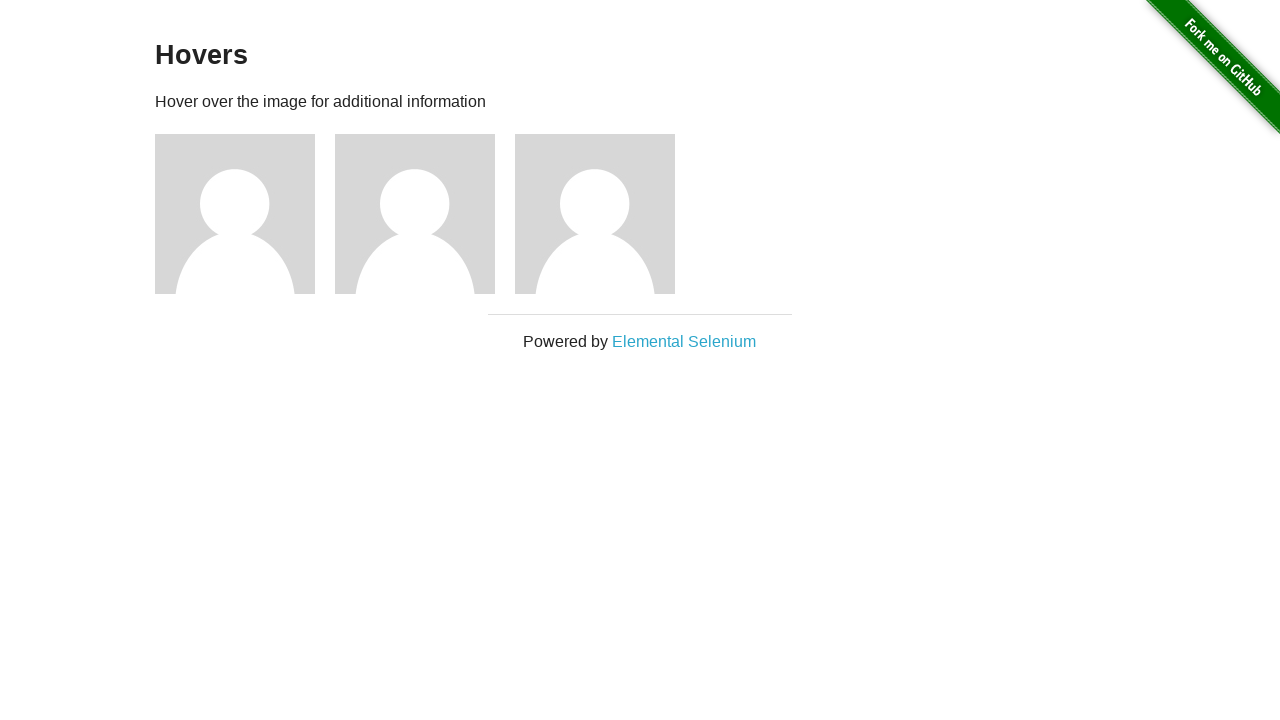

Hovered over first user image to reveal profile link at (235, 214) on xpath=//*[@id='content']/div/div[1]/img
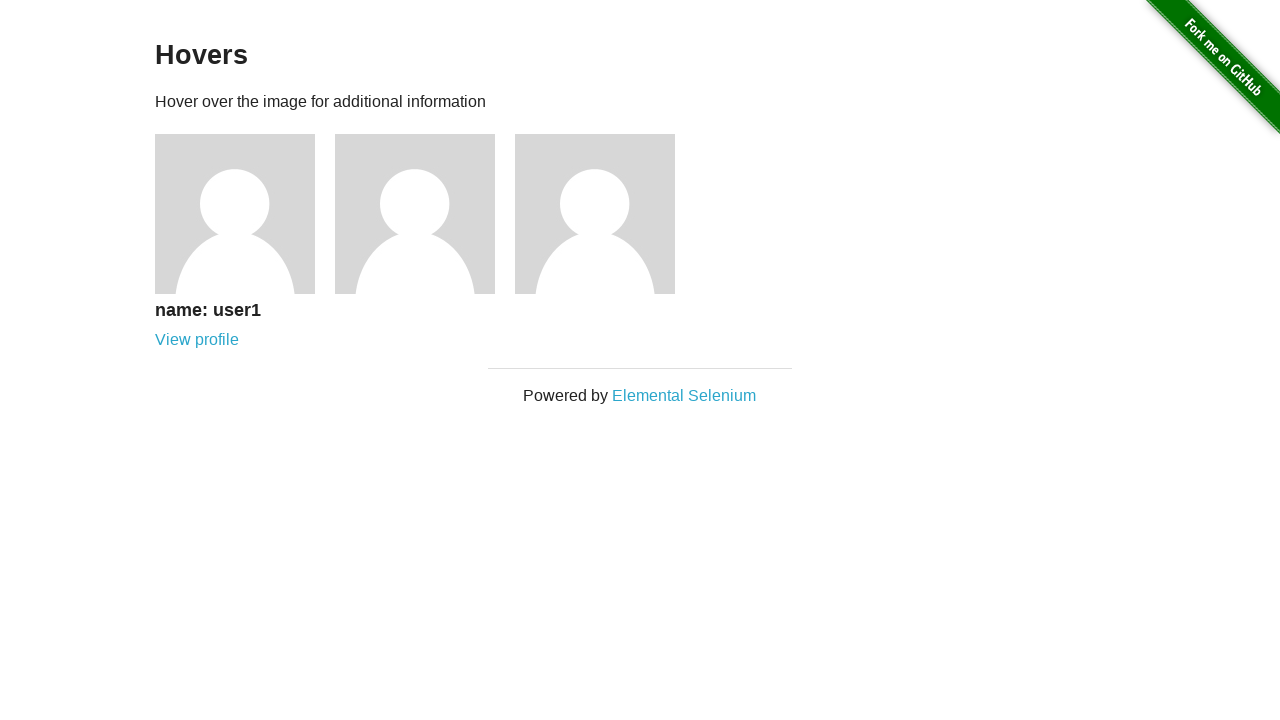

Clicked revealed profile link for first user at (197, 340) on xpath=//*[@id='content']/div/div[1]/div/a
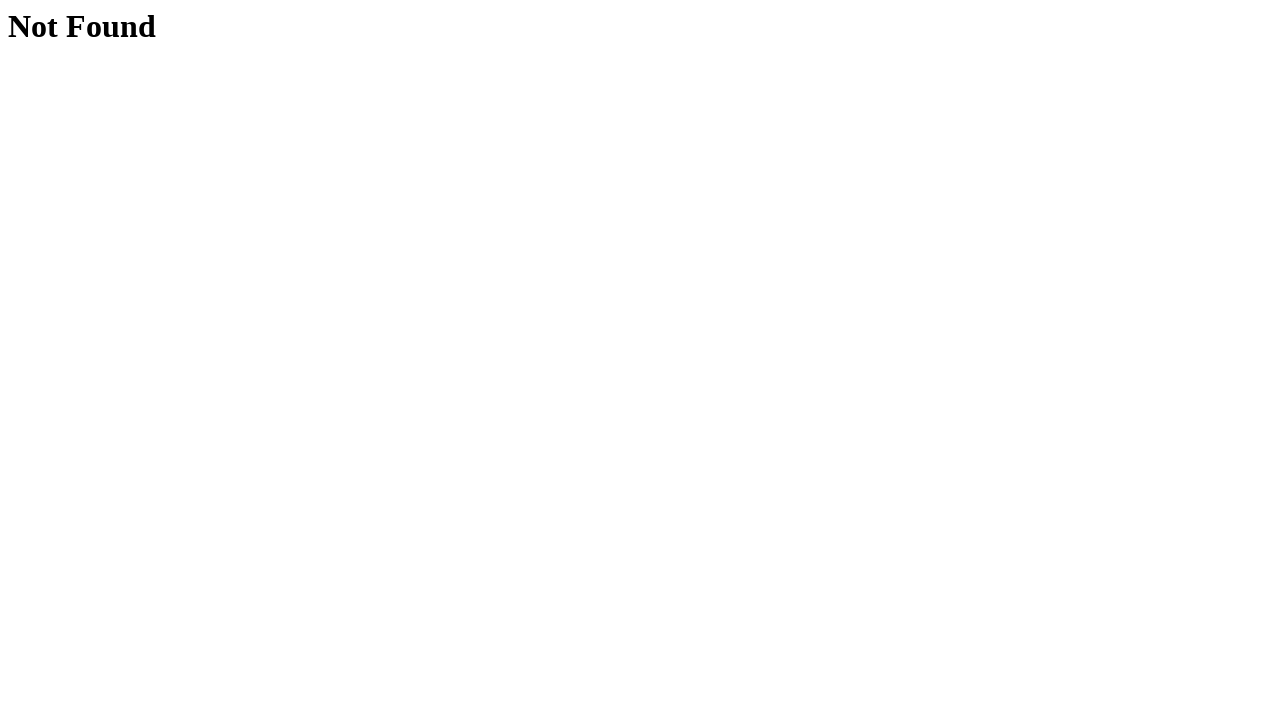

Navigated to first user profile page
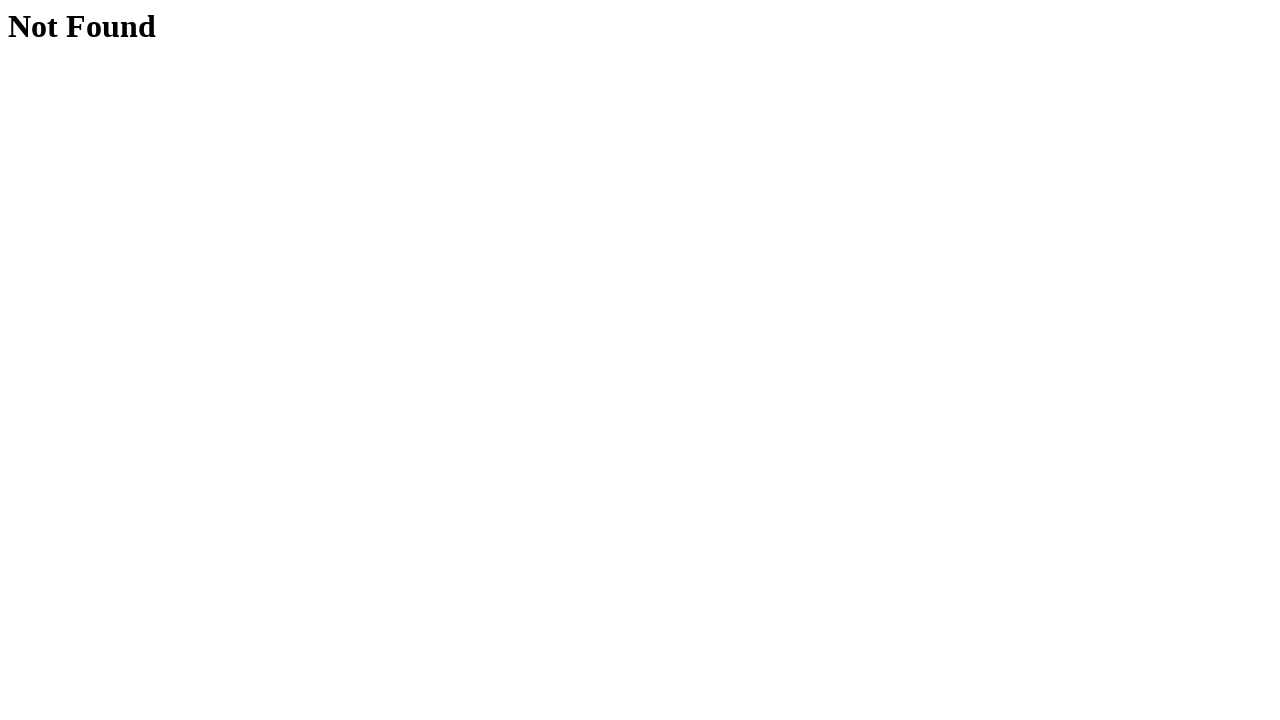

Navigated back to hovers page
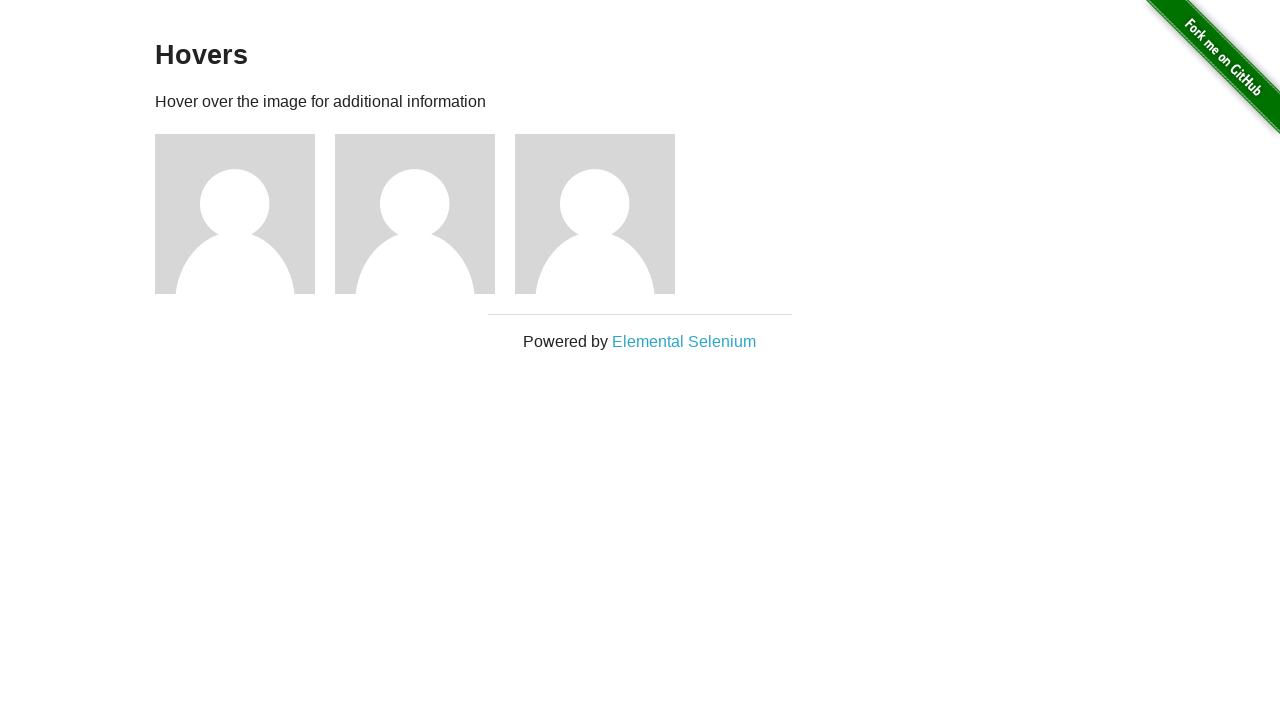

Hovered over second user image to reveal profile link at (415, 214) on xpath=//*[@id='content']/div/div[2]/img
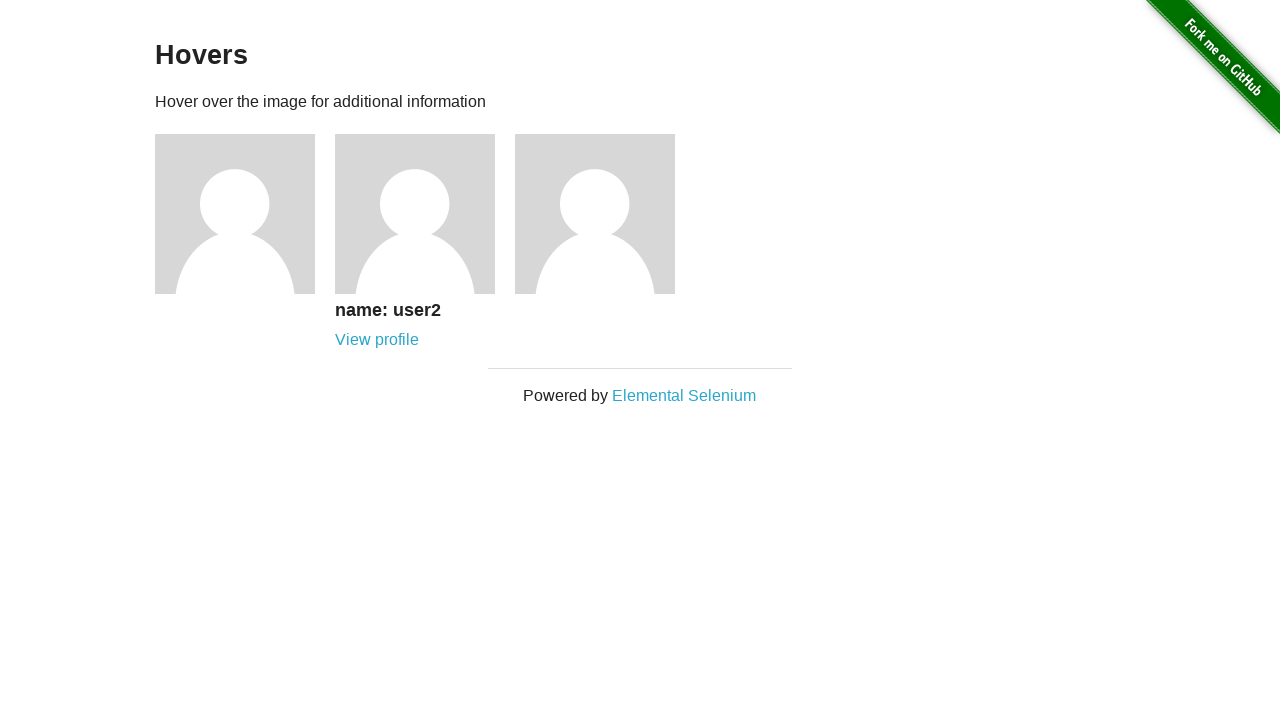

Clicked revealed profile link for second user at (377, 340) on xpath=//*[@id='content']/div/div[2]/div/a
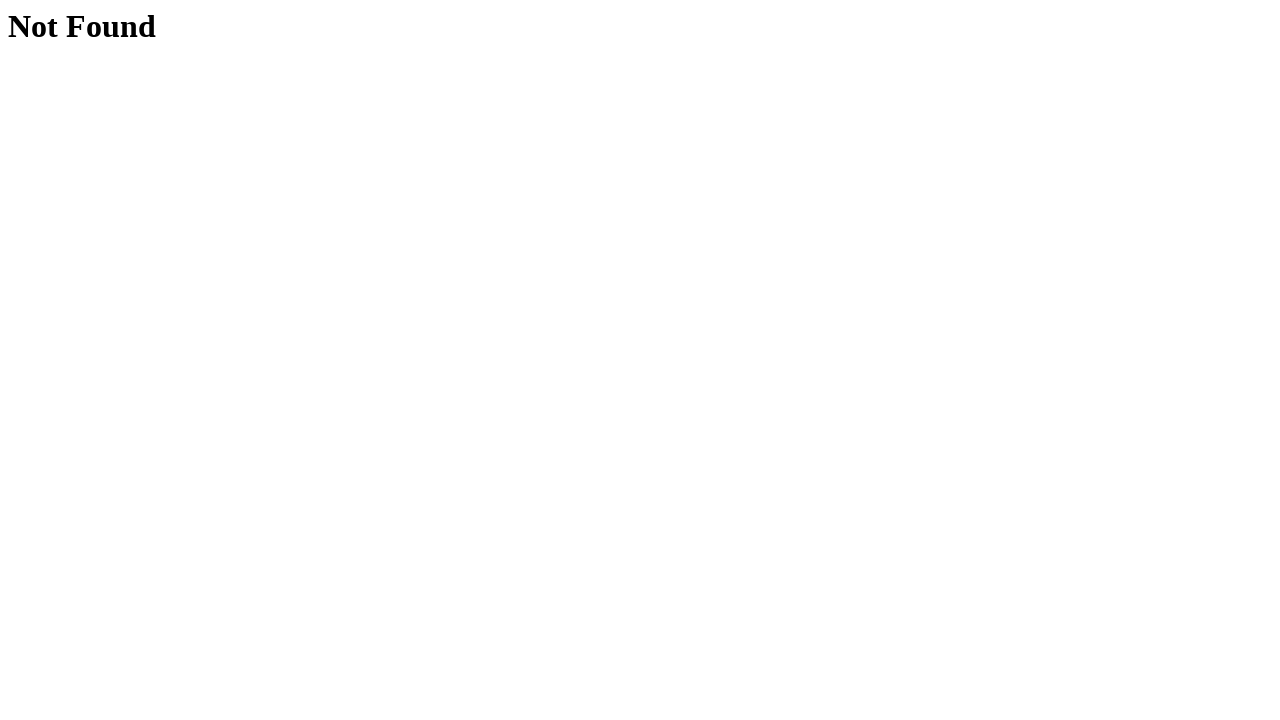

Navigated to second user profile page
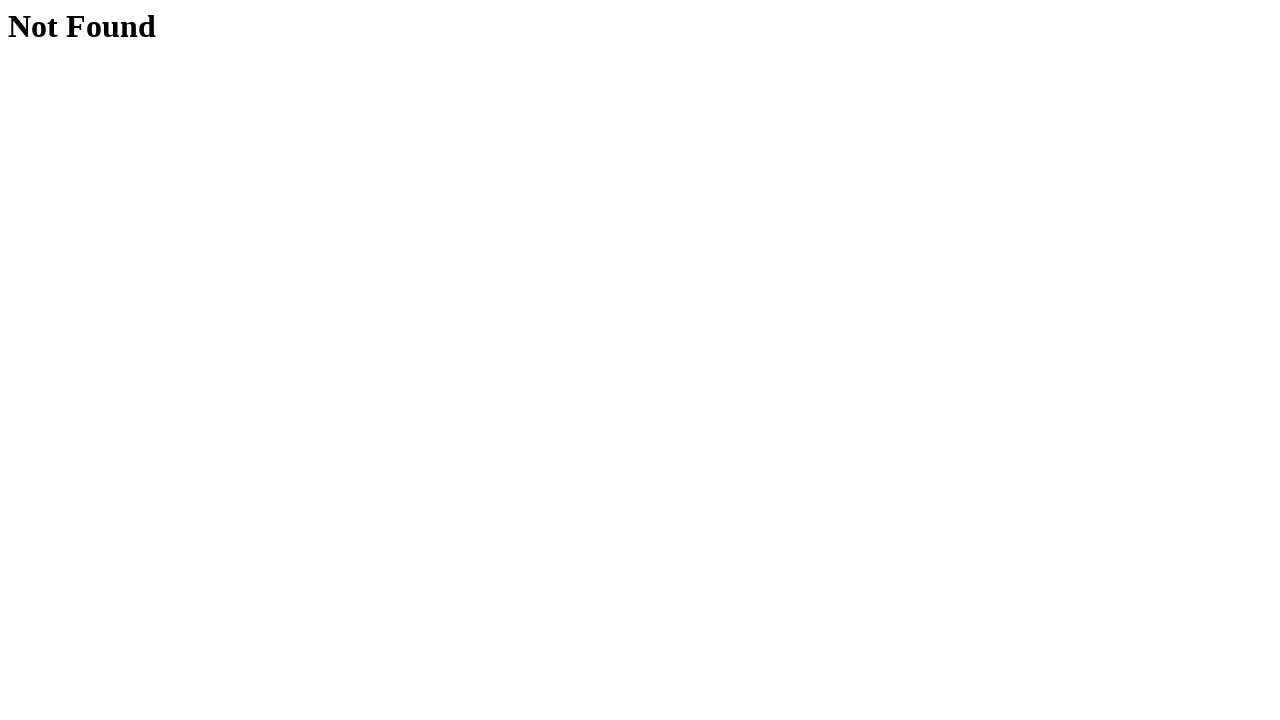

Navigated back to hovers page
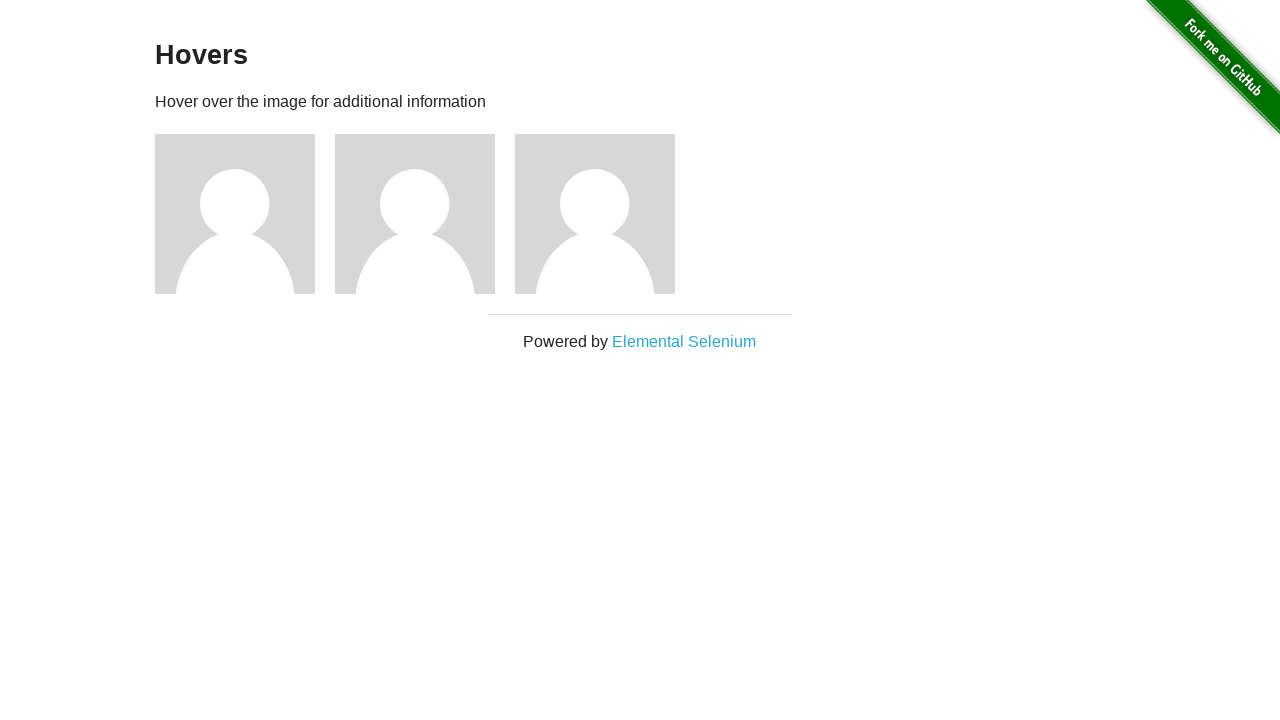

Hovered over third user image to reveal profile link at (595, 214) on xpath=//*[@id='content']/div/div[3]/img
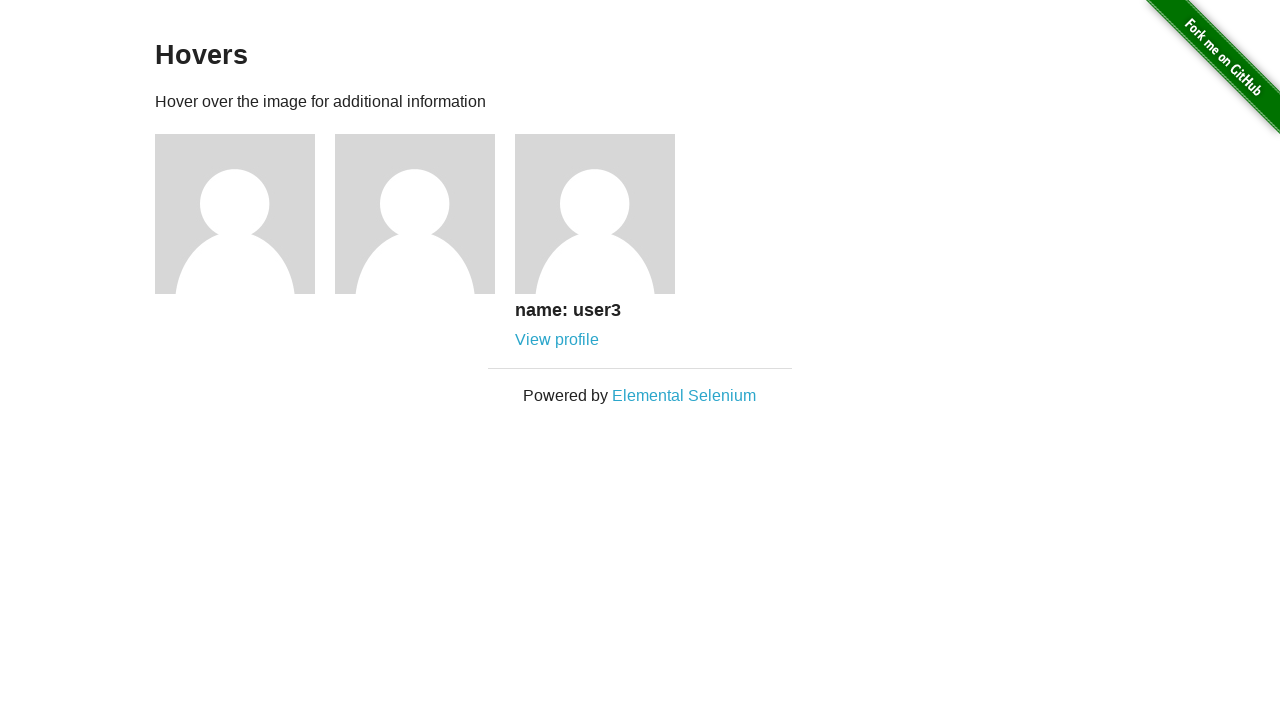

Clicked revealed profile link for third user at (557, 340) on xpath=//*[@id='content']/div/div[3]/div/a
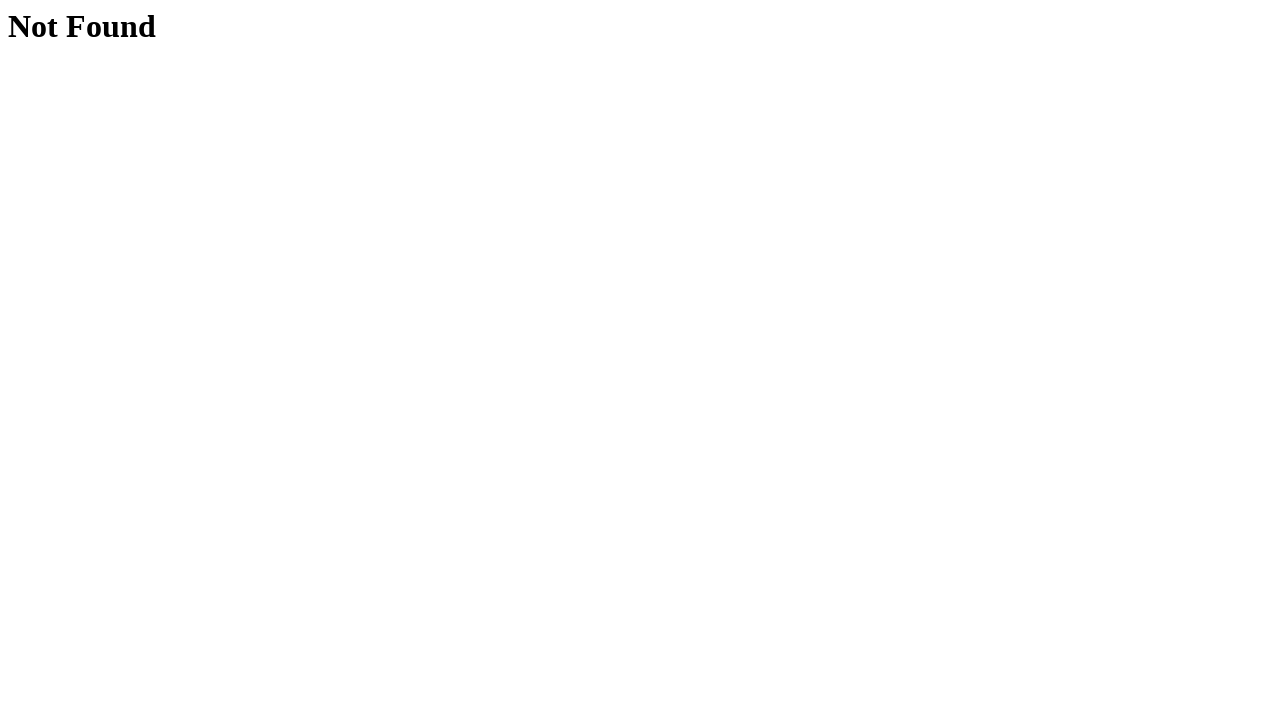

Navigated to third user profile page
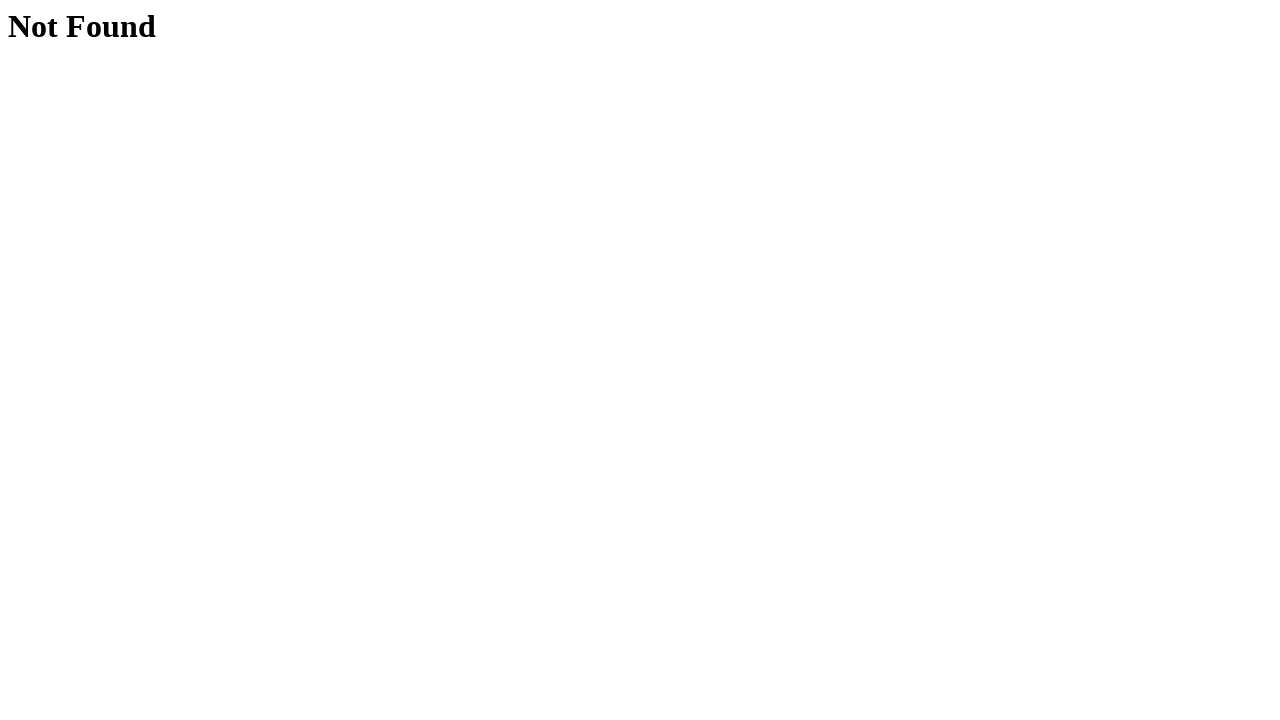

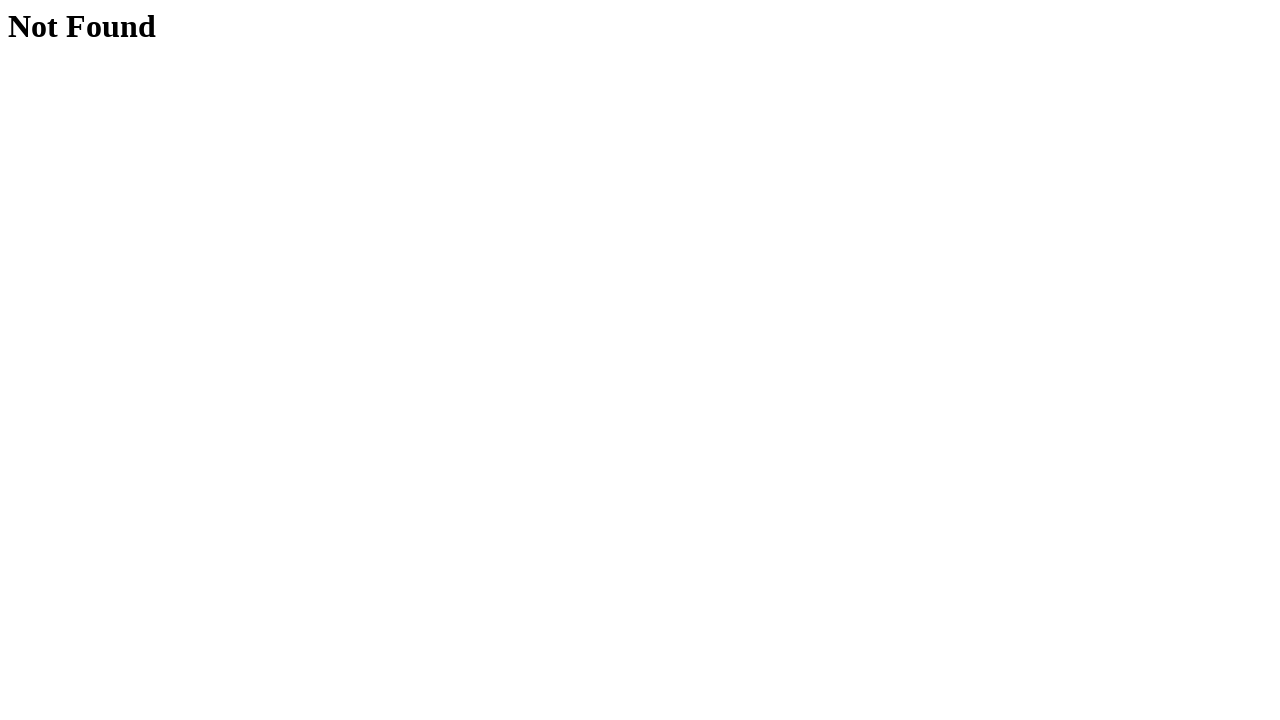